Tests browser window and tab handling by opening new tabs and switching between them

Starting URL: https://rahulshettyacademy.com/AutomationPractice/

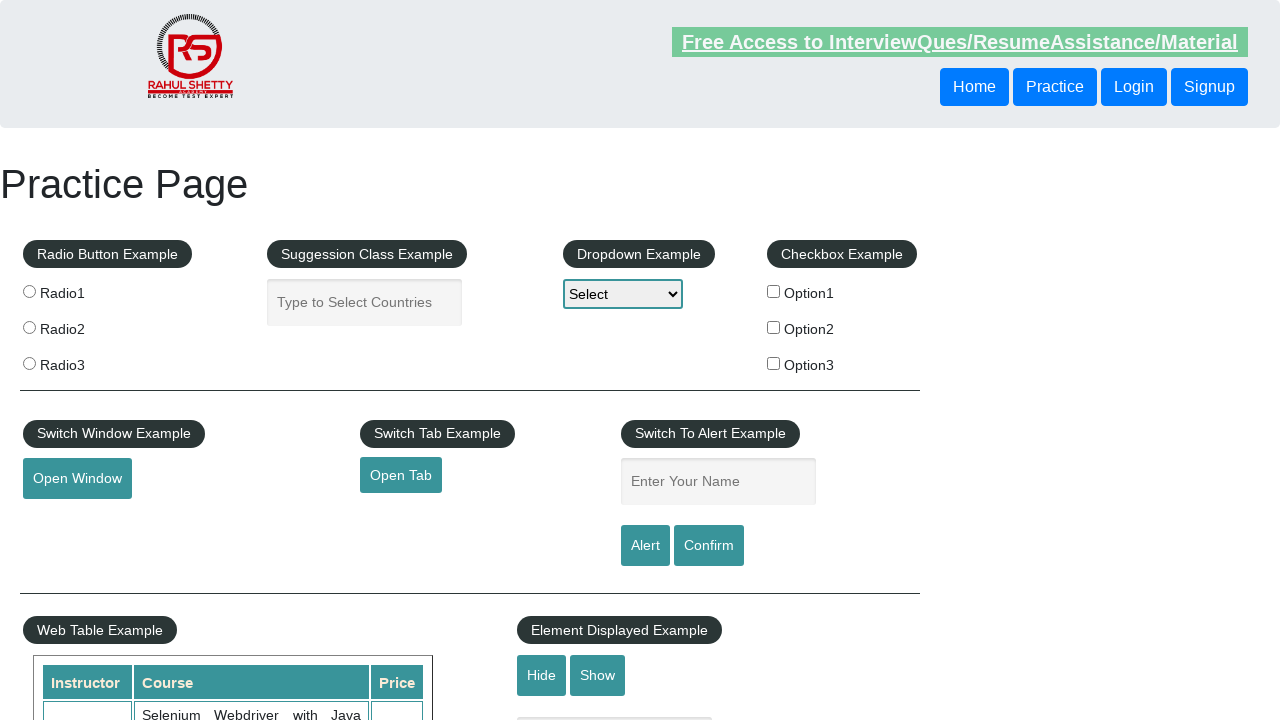

Retrieved initial page title
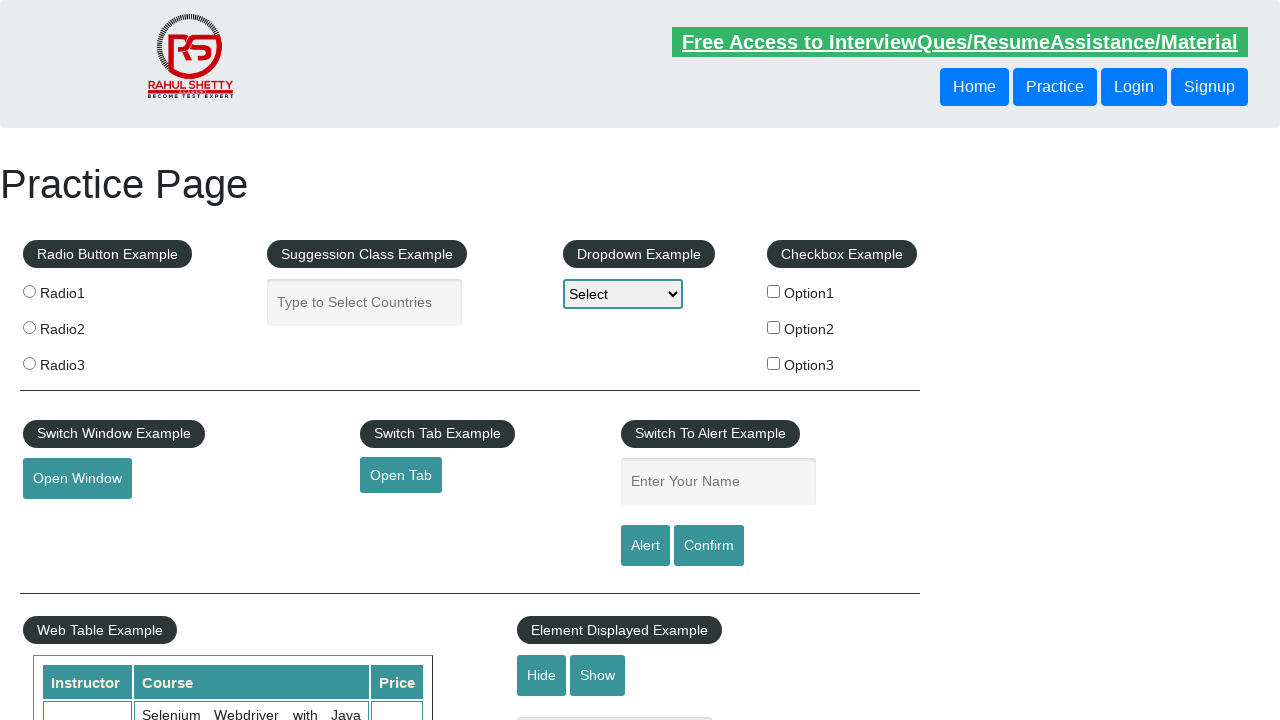

Clicked button to open new tab at (401, 475) on #opentab
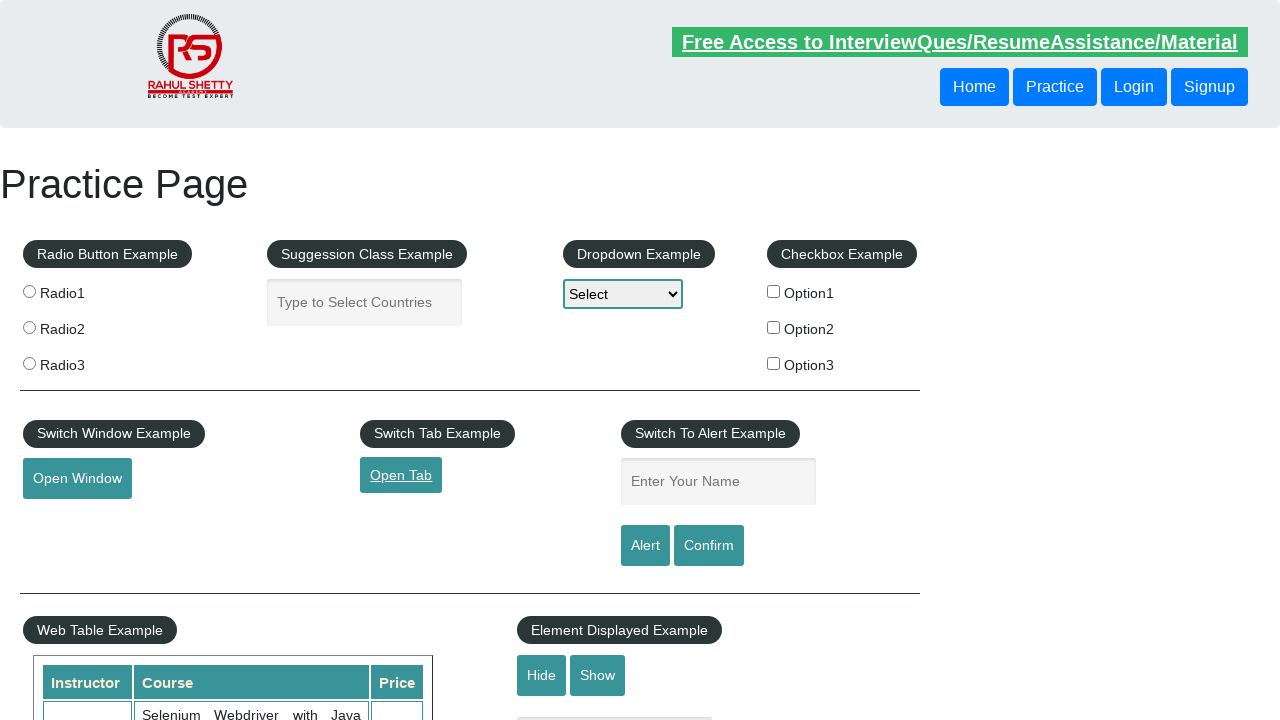

New tab opened and captured
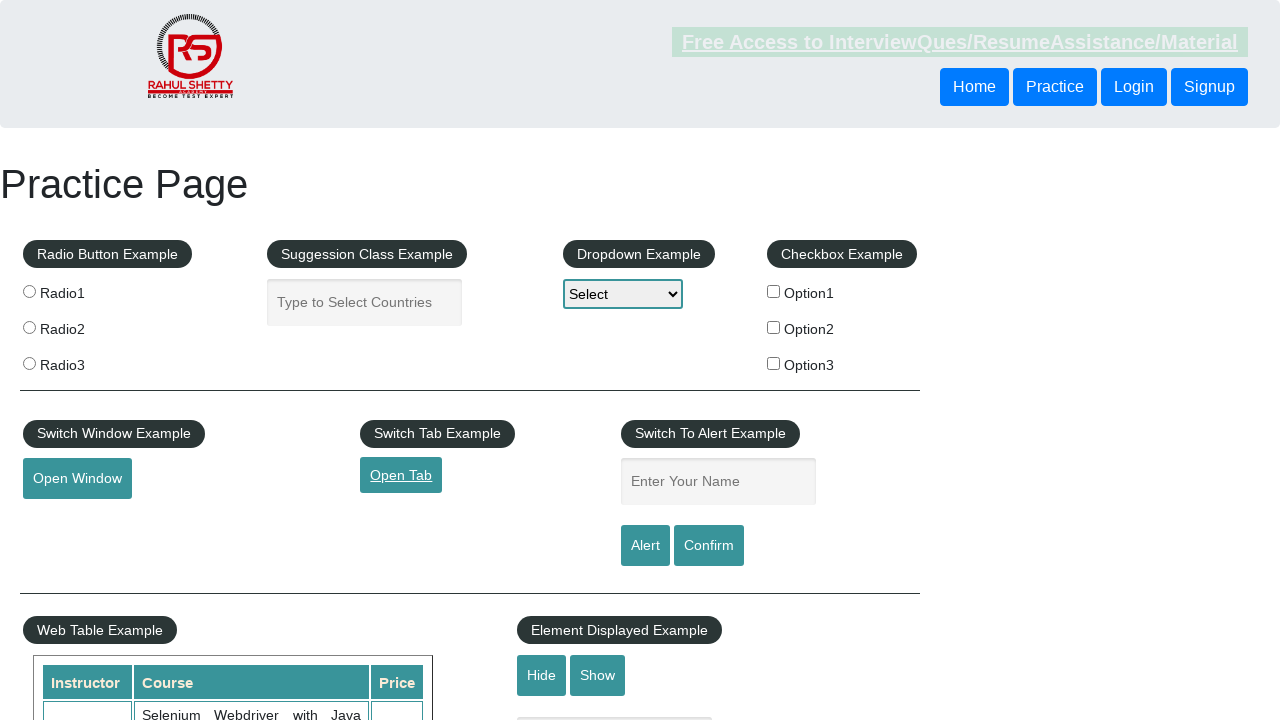

New tab finished loading
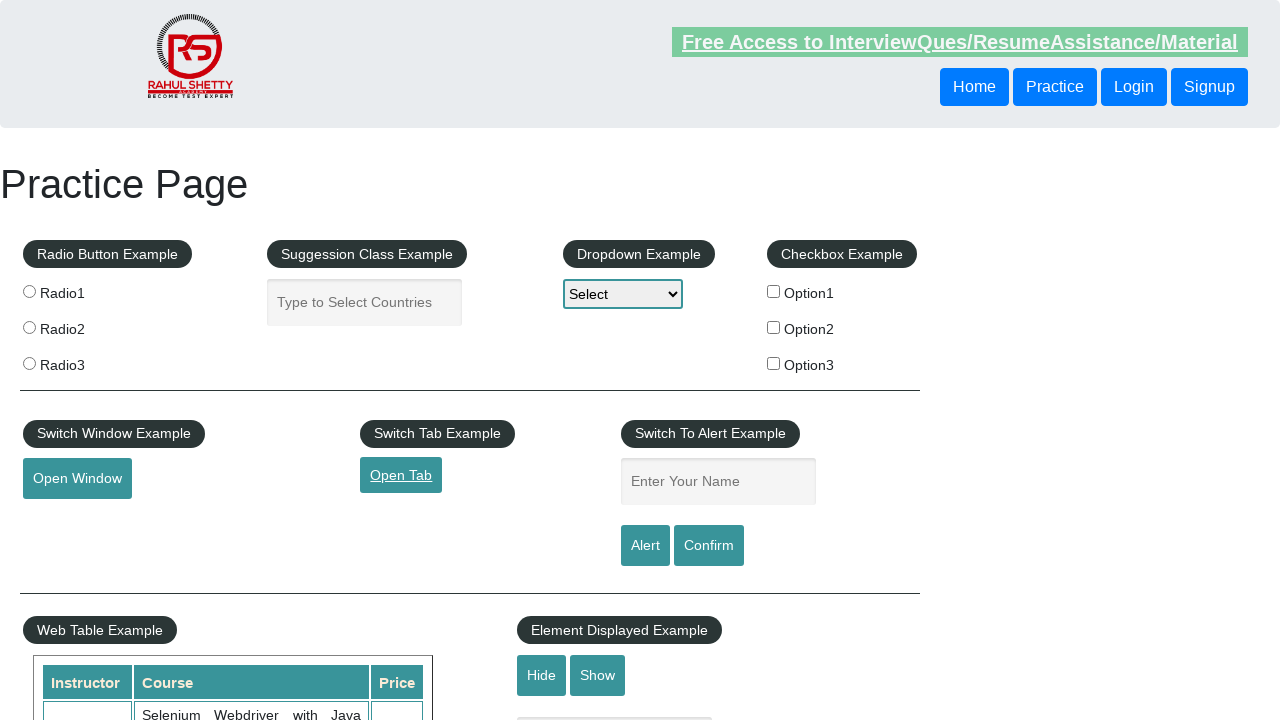

Retrieved new tab title
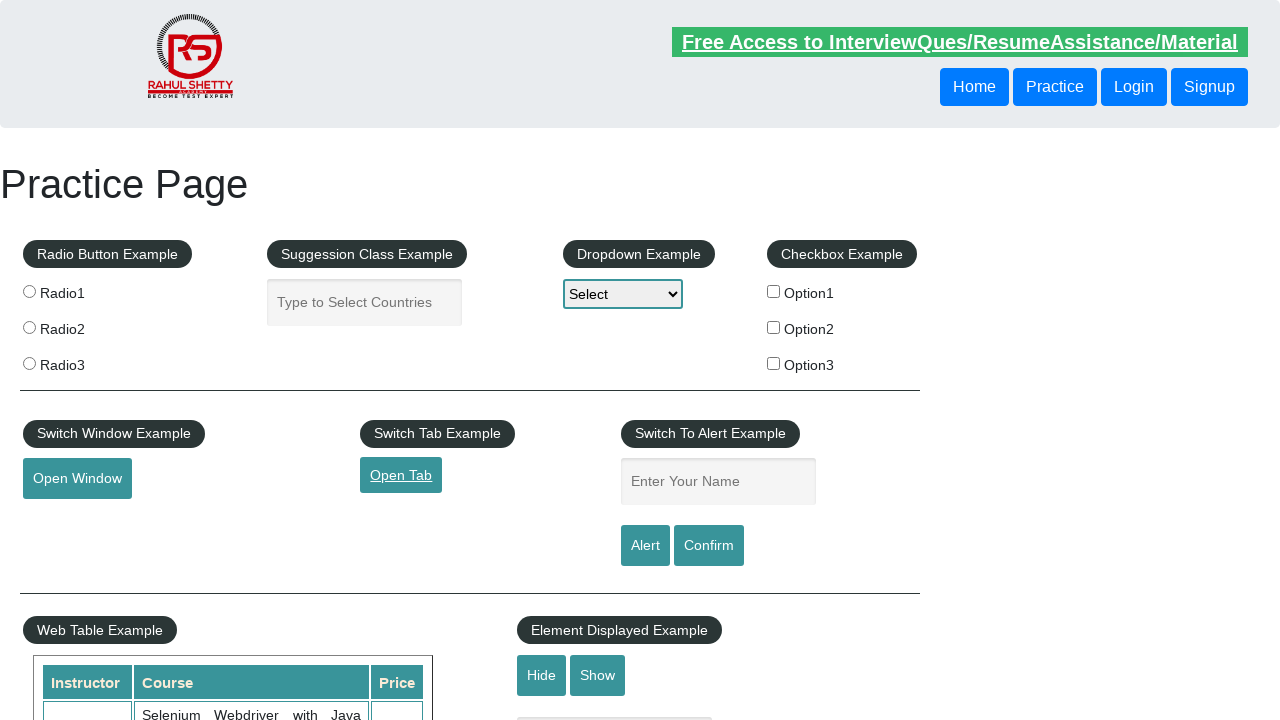

Switched back to original tab and retrieved its title
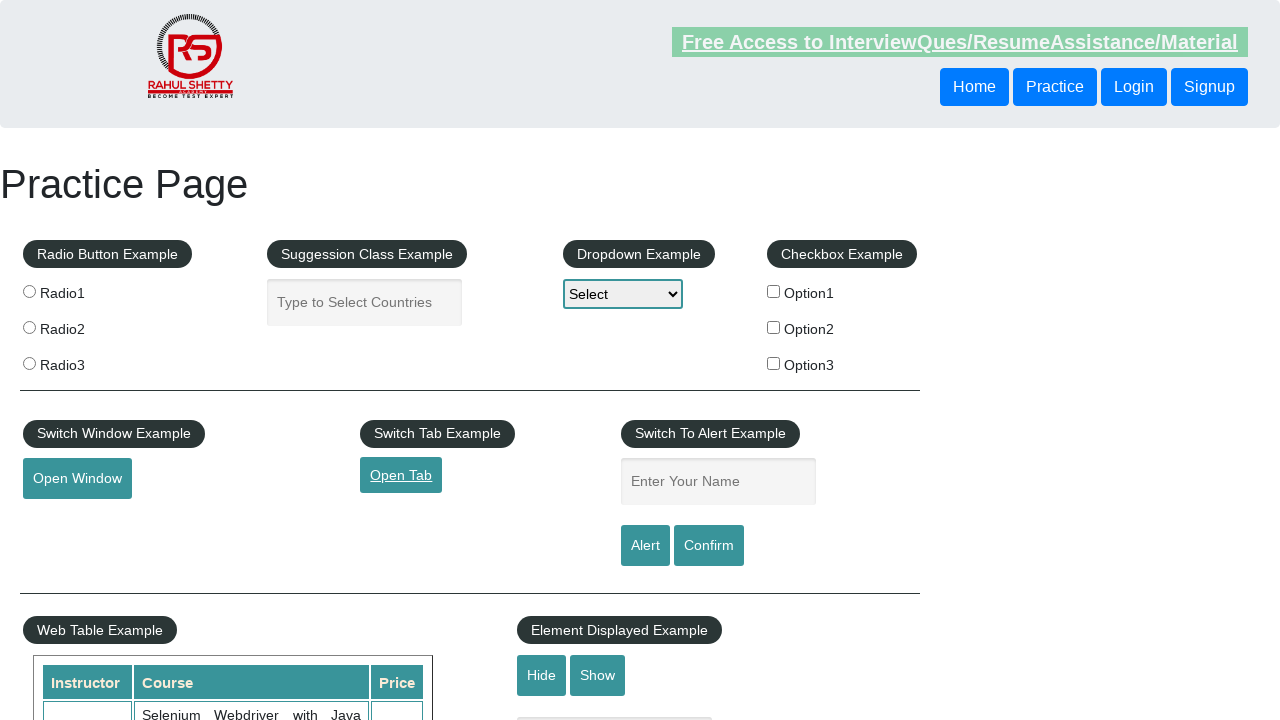

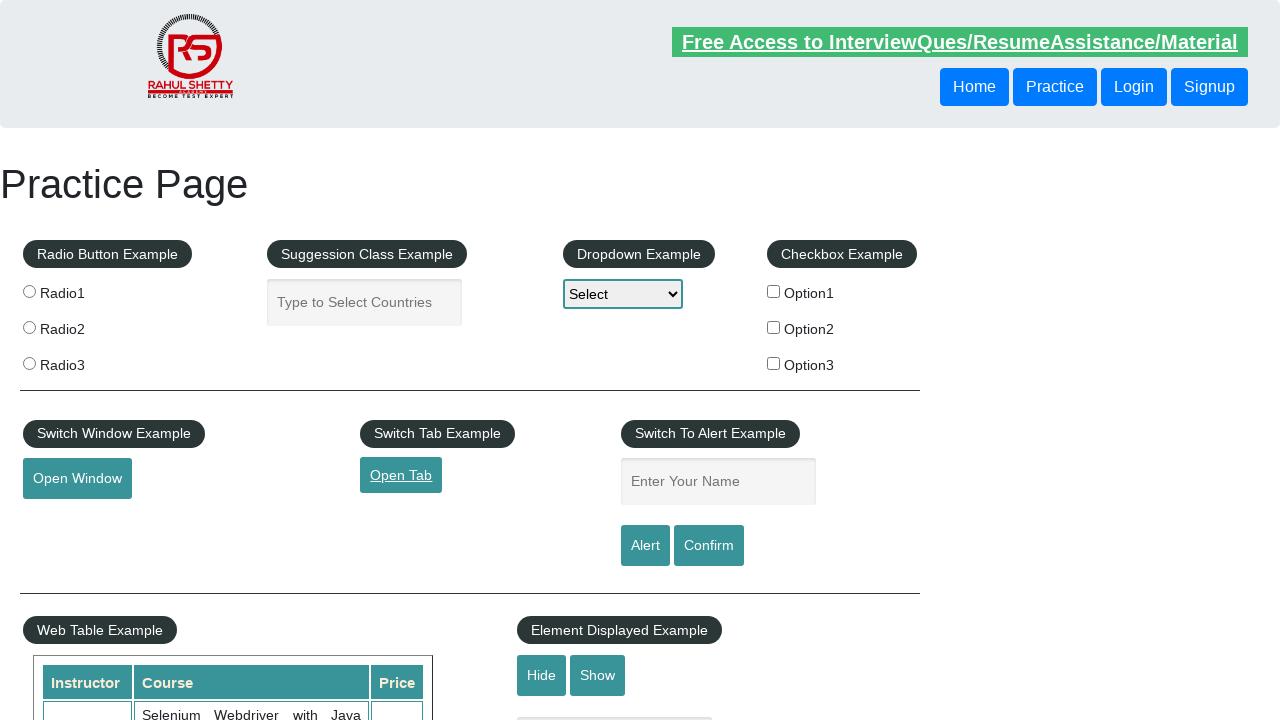